Tests fluent wait functionality by clicking reveal button and using polling to wait for element interaction

Starting URL: https://www.selenium.dev/selenium/web/dynamic.html

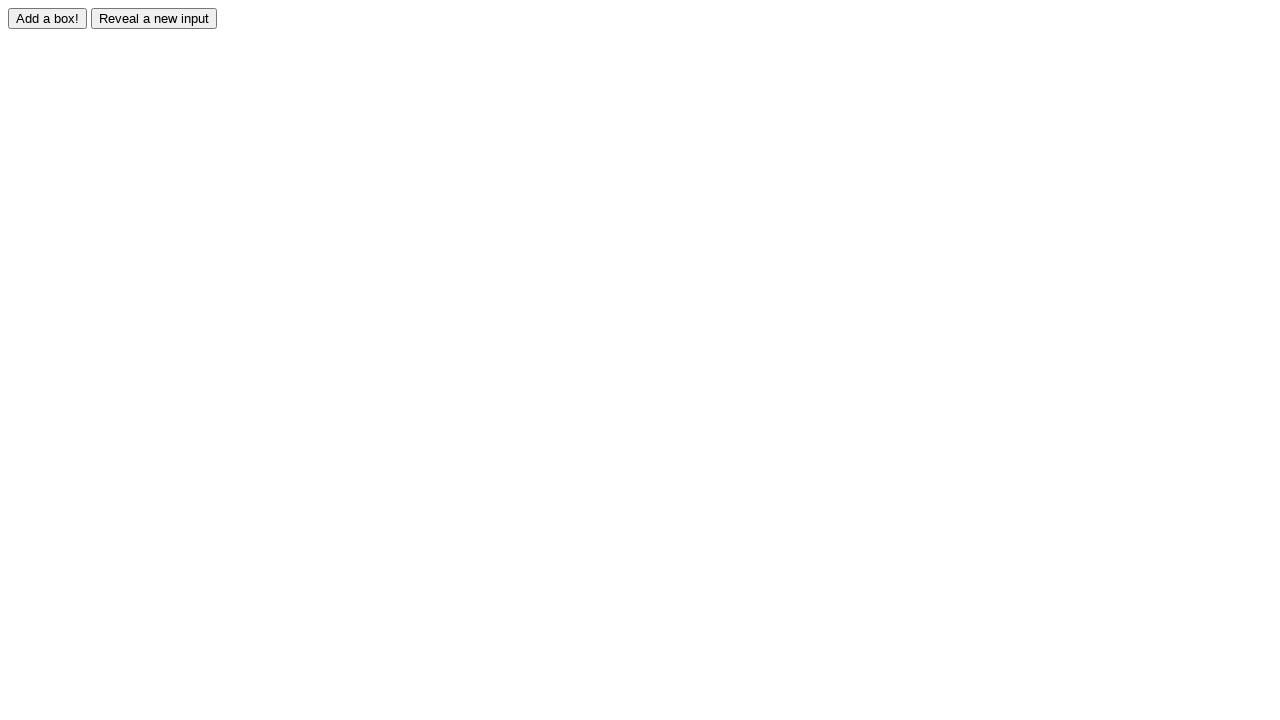

Clicked reveal button to show hidden input at (154, 18) on #reveal
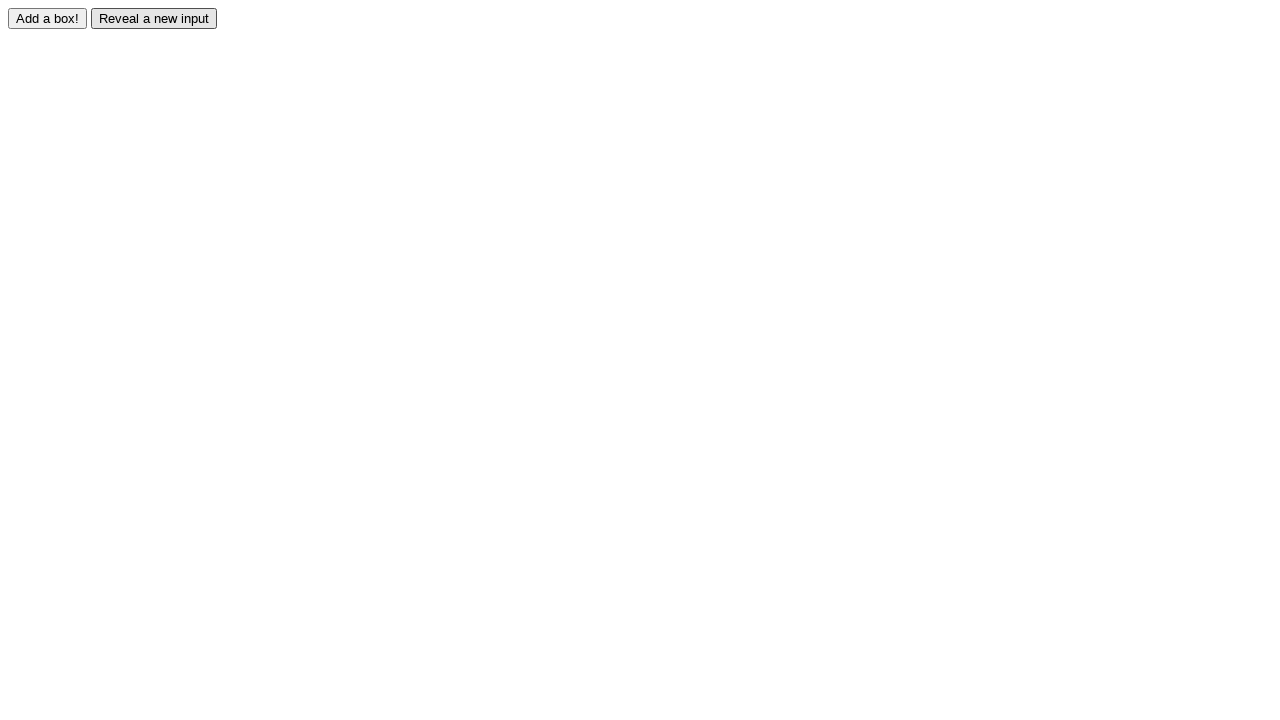

Revealed input element became visible
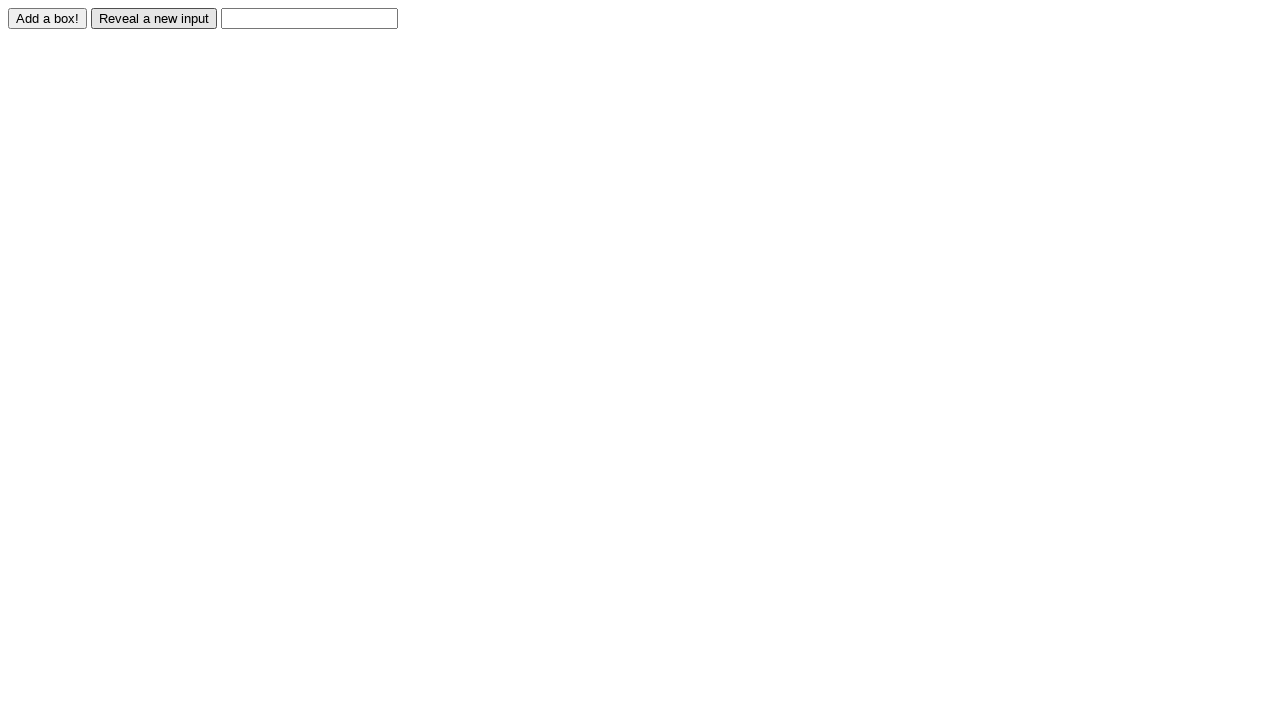

Filled revealed input with 'testing' on #revealed
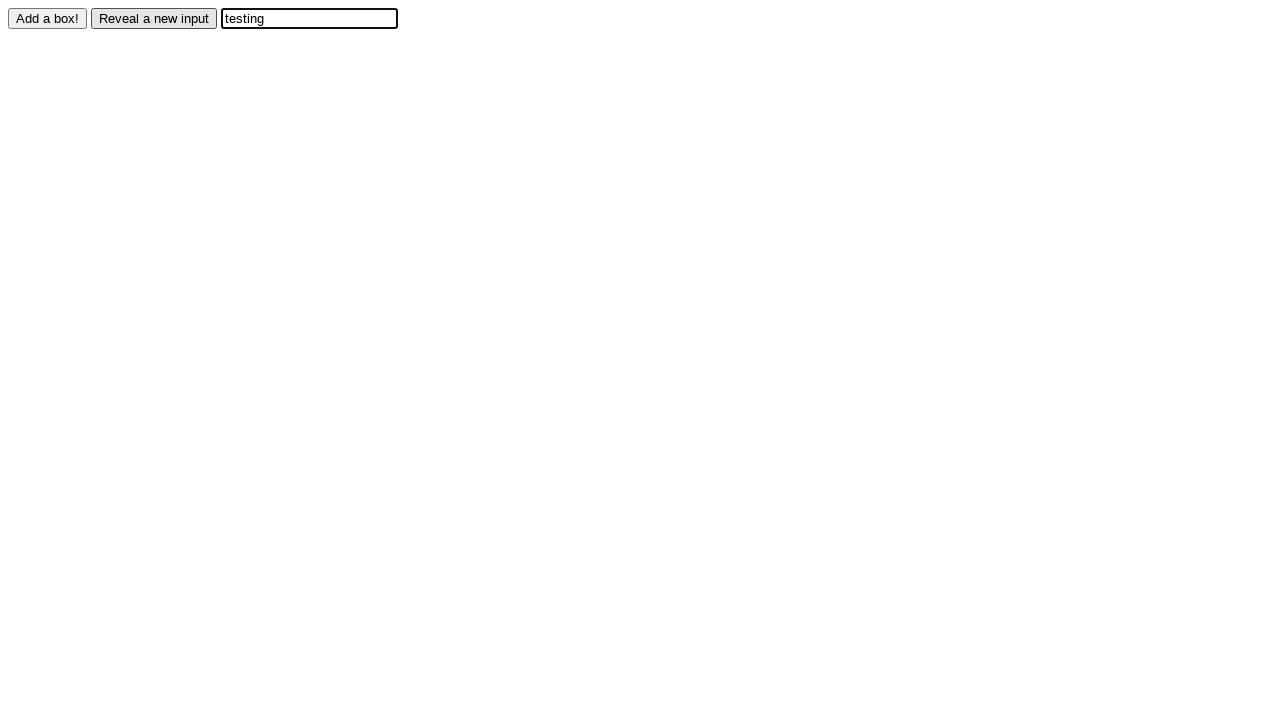

Verified revealed input contains 'testing'
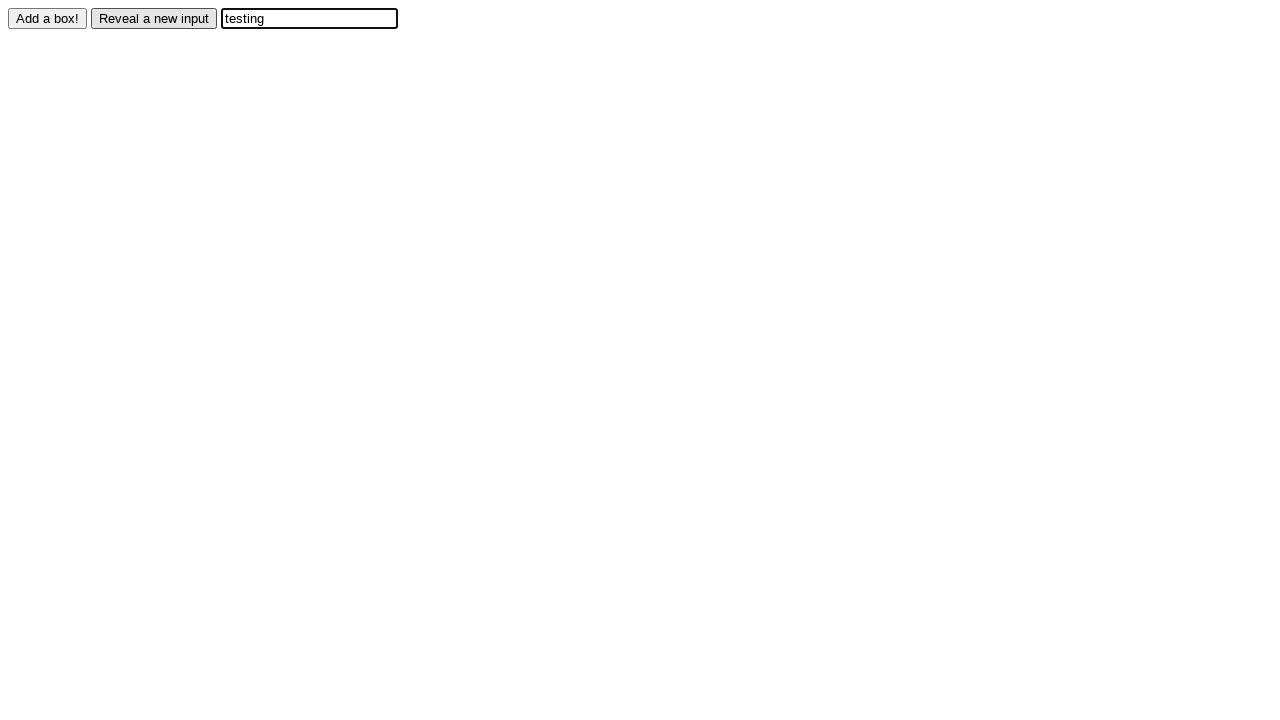

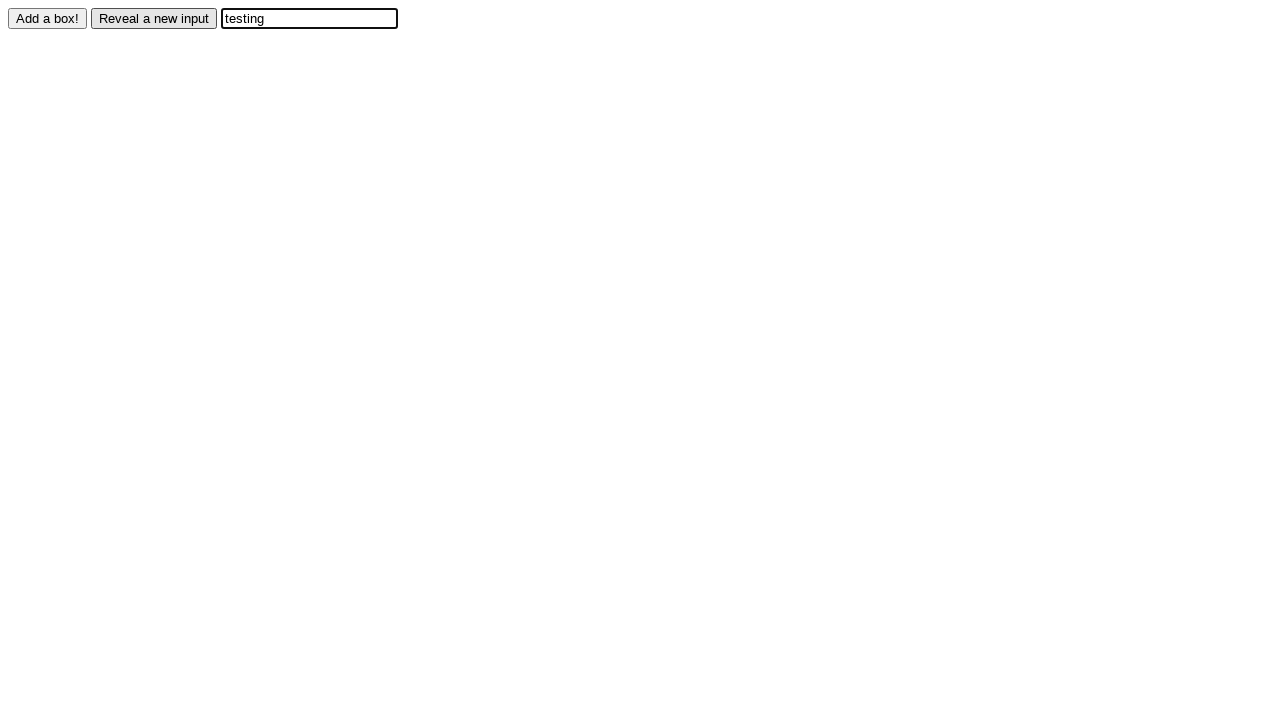